Tests the checkout flow on demoblaze.com by navigating to cart, filling out the purchase form with customer details (name, country, city, card info), and completing the order.

Starting URL: https://www.demoblaze.com/

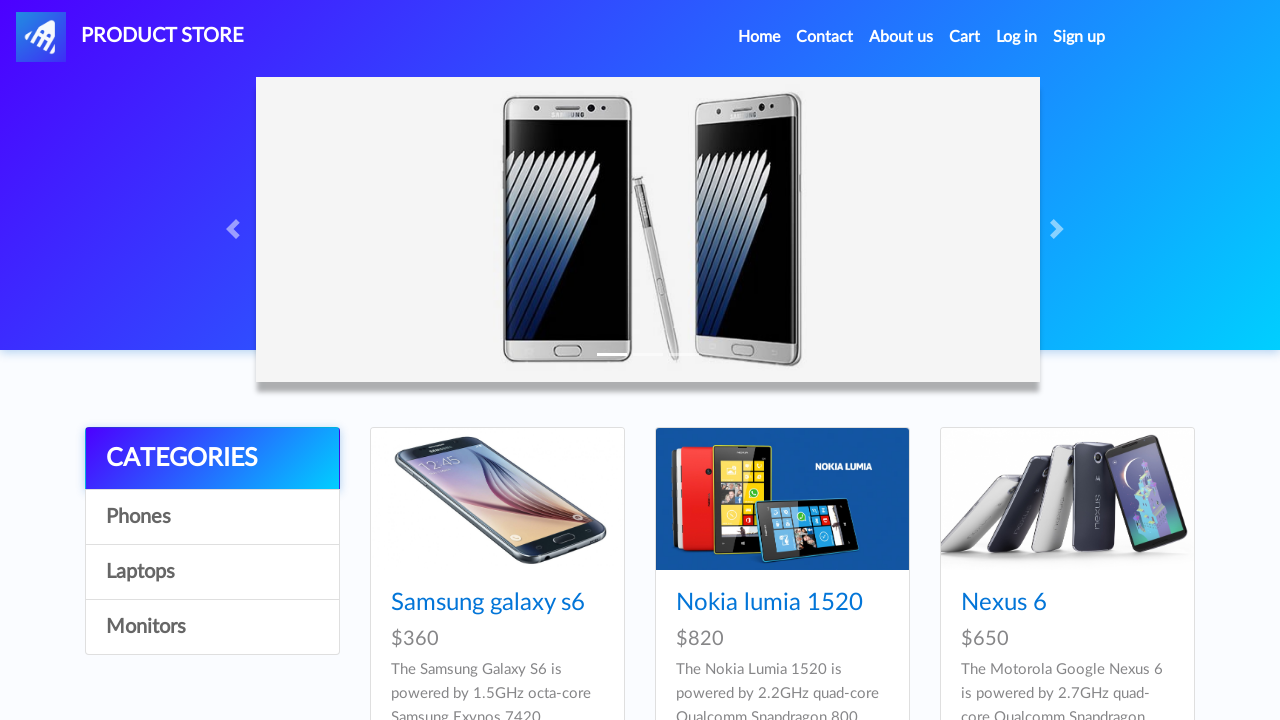

Clicked cart button to navigate to shopping cart at (965, 37) on #cartur
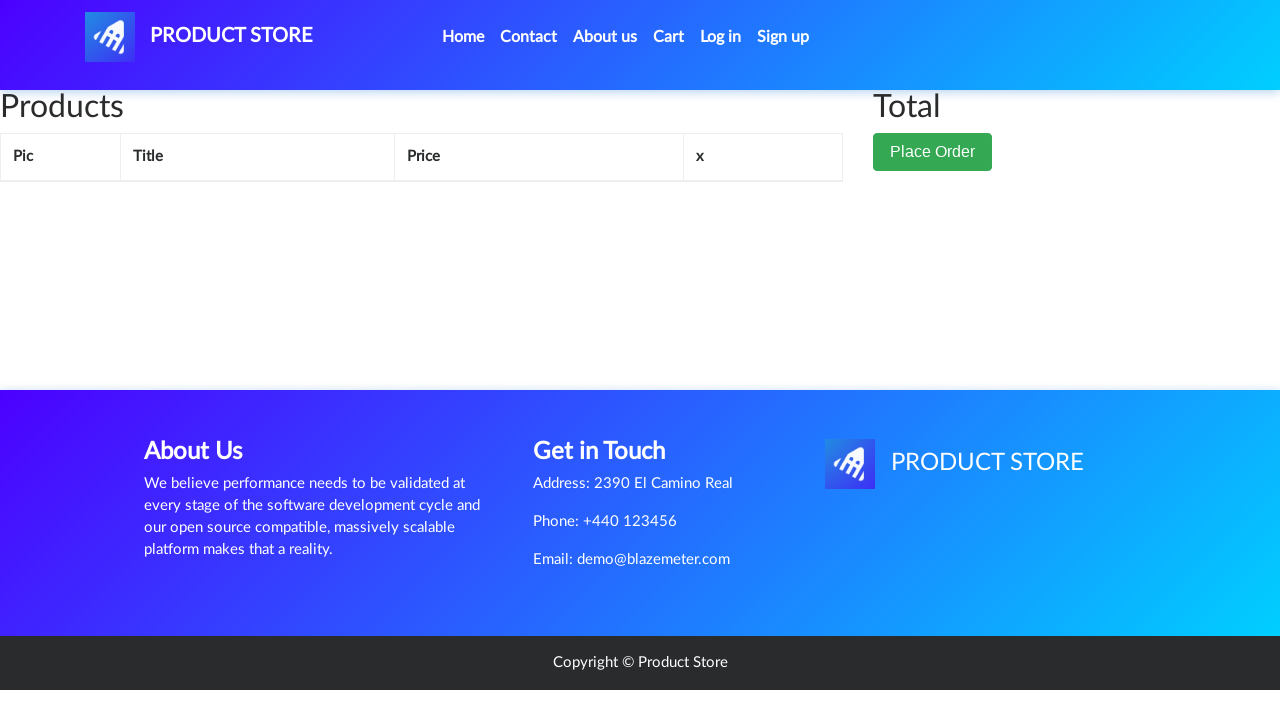

Clicked 'Place Order' button to open checkout form at (933, 152) on button.btn.btn-success
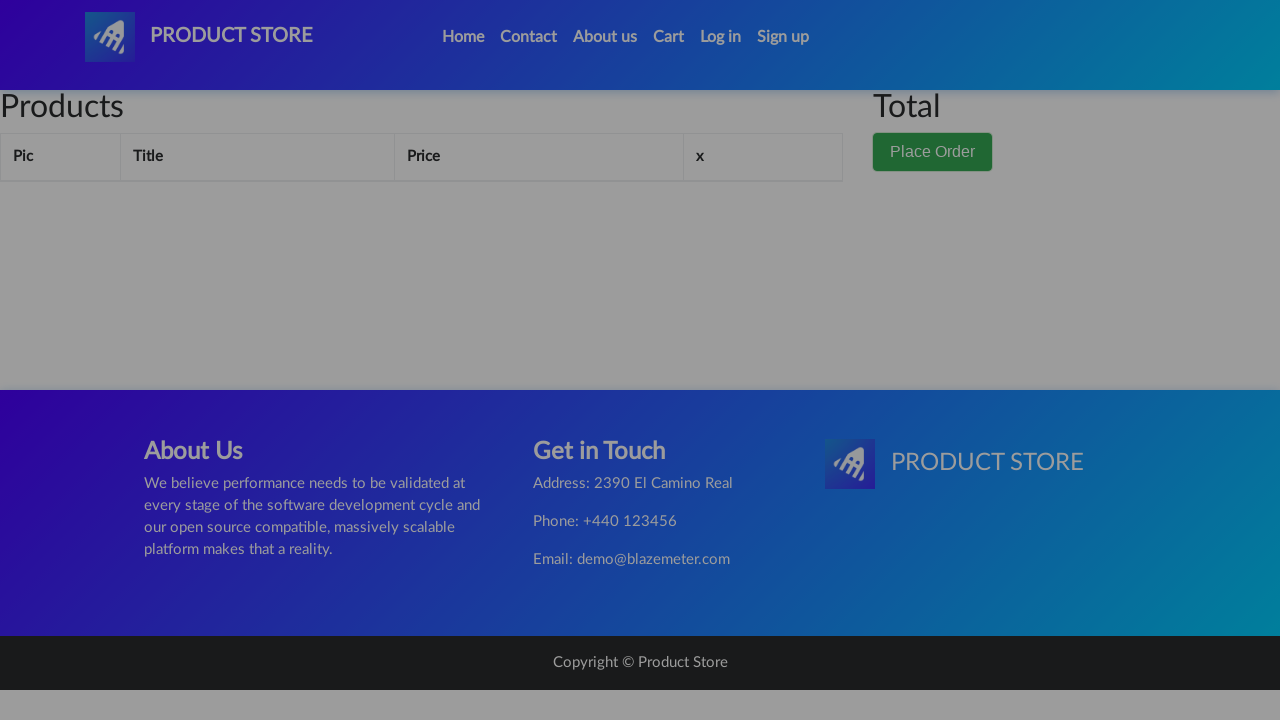

Order form modal appeared and is visible
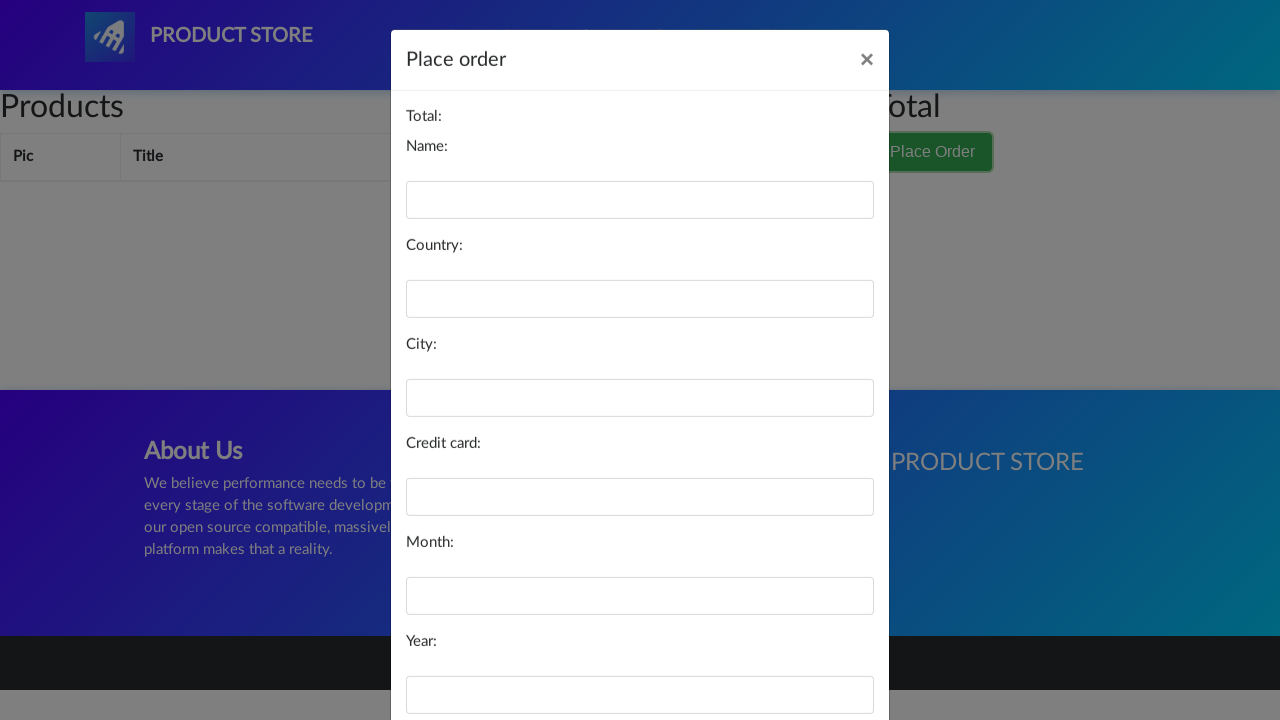

Filled customer name field with 'Maria Rodriguez' on #name
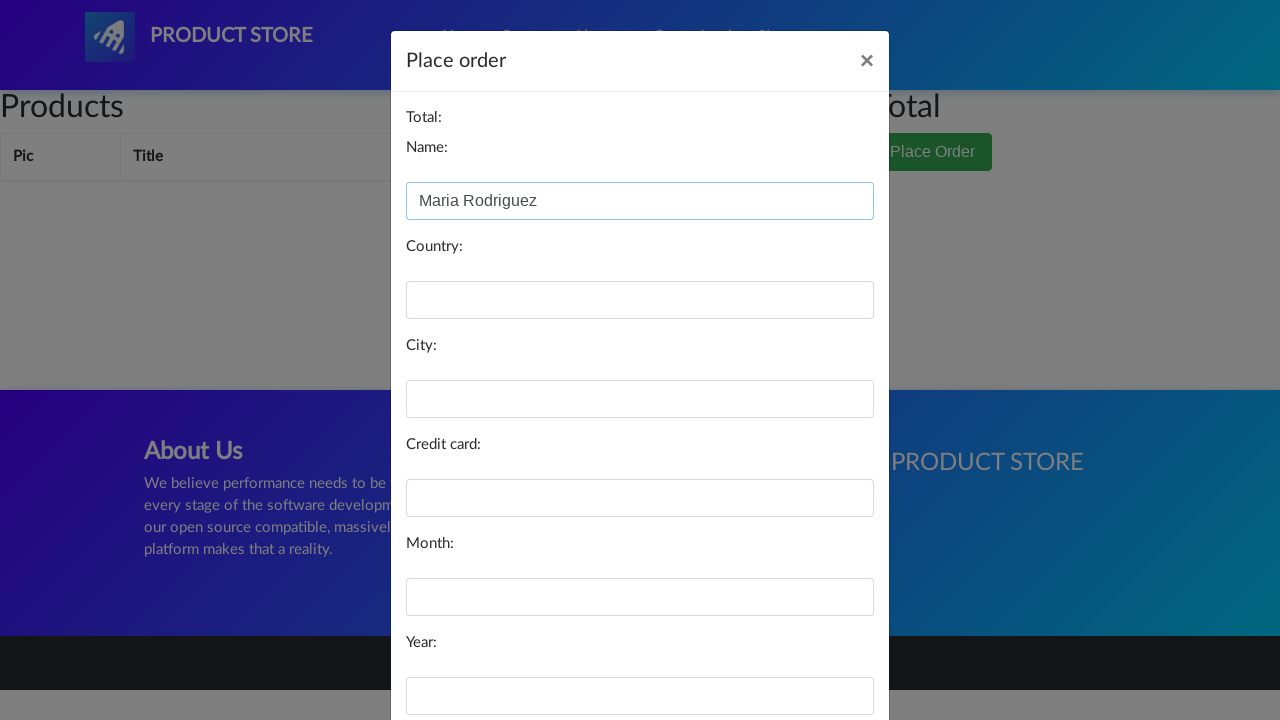

Filled country field with 'Spain' on #country
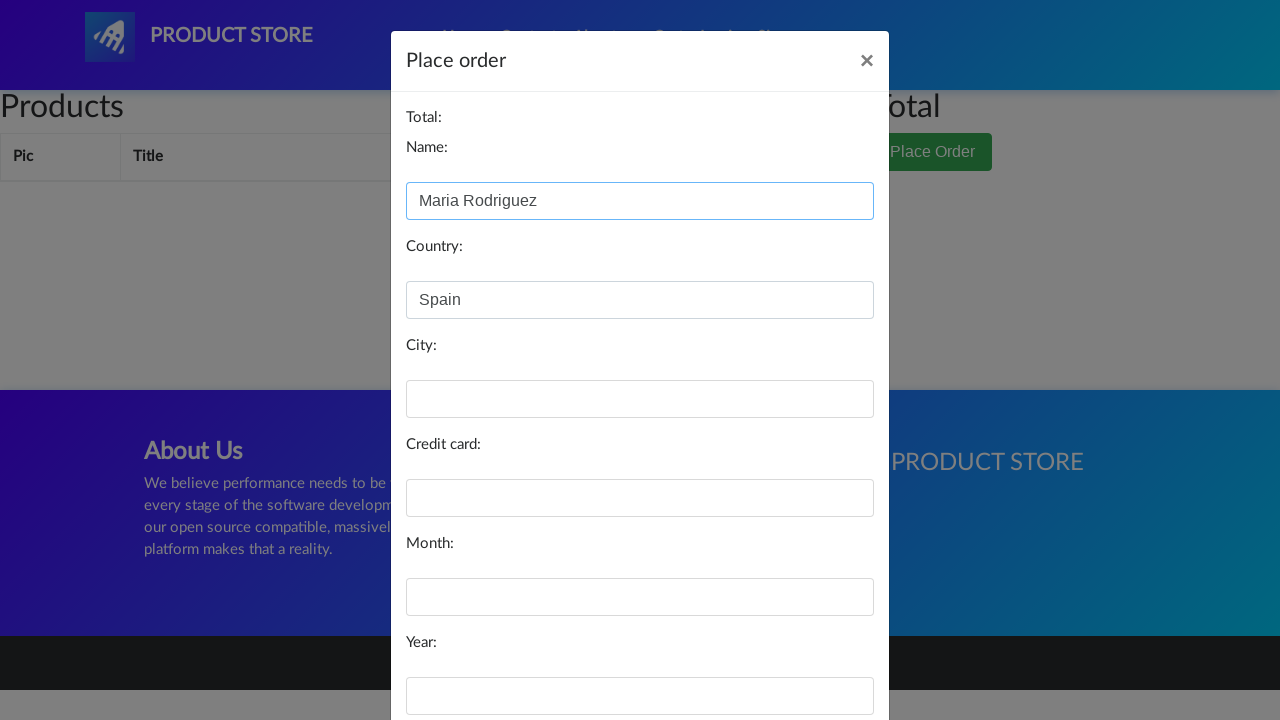

Filled city field with 'Barcelona' on #city
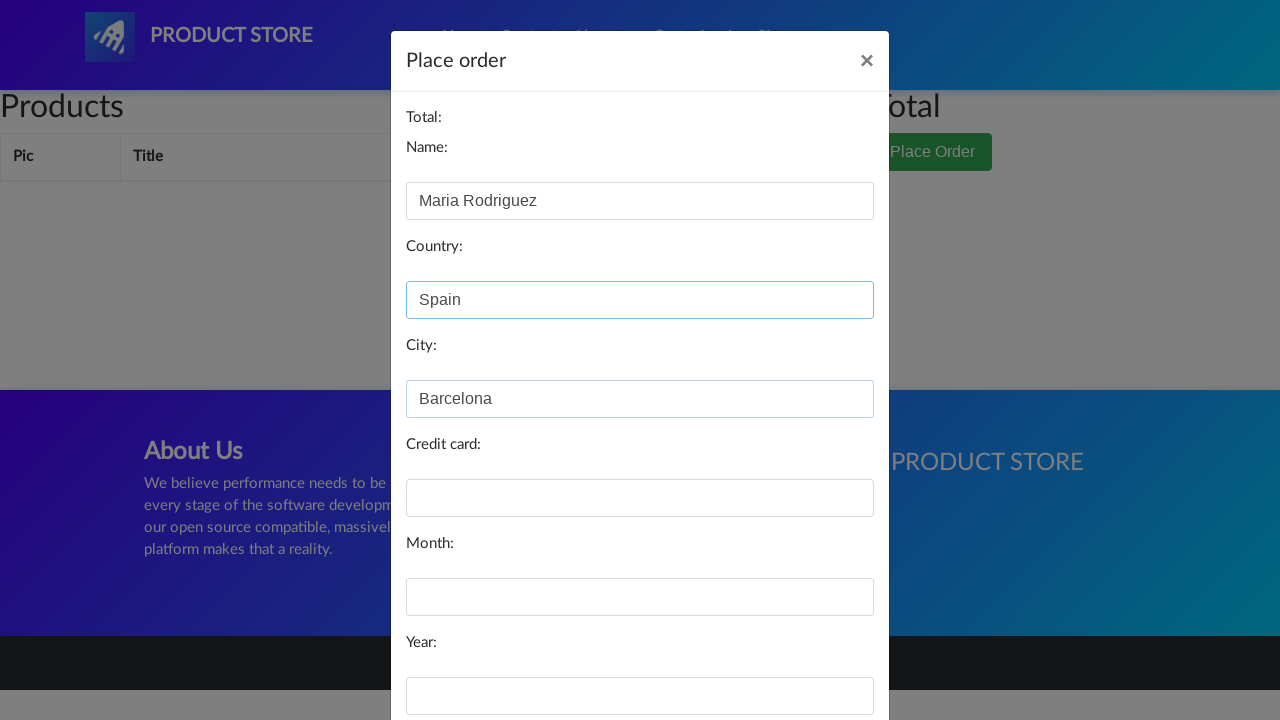

Filled credit card number field with '4532789612345678' on #card
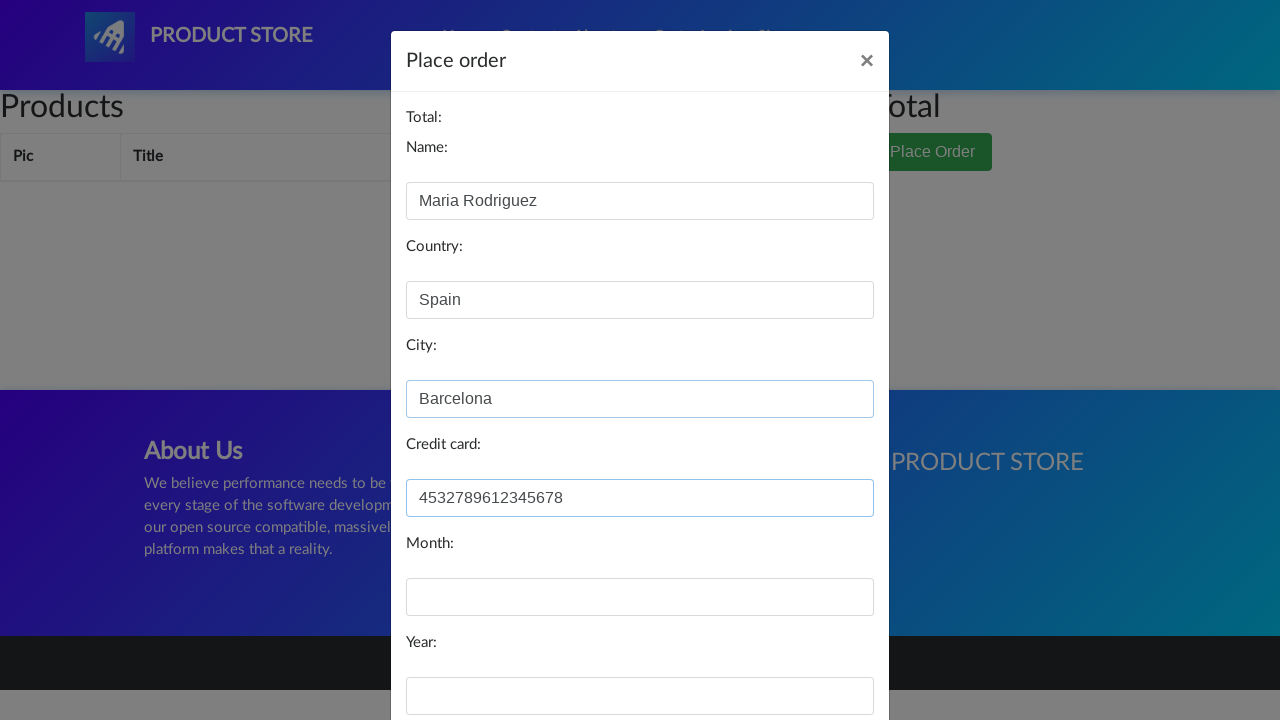

Filled expiration month field with 'August' on #month
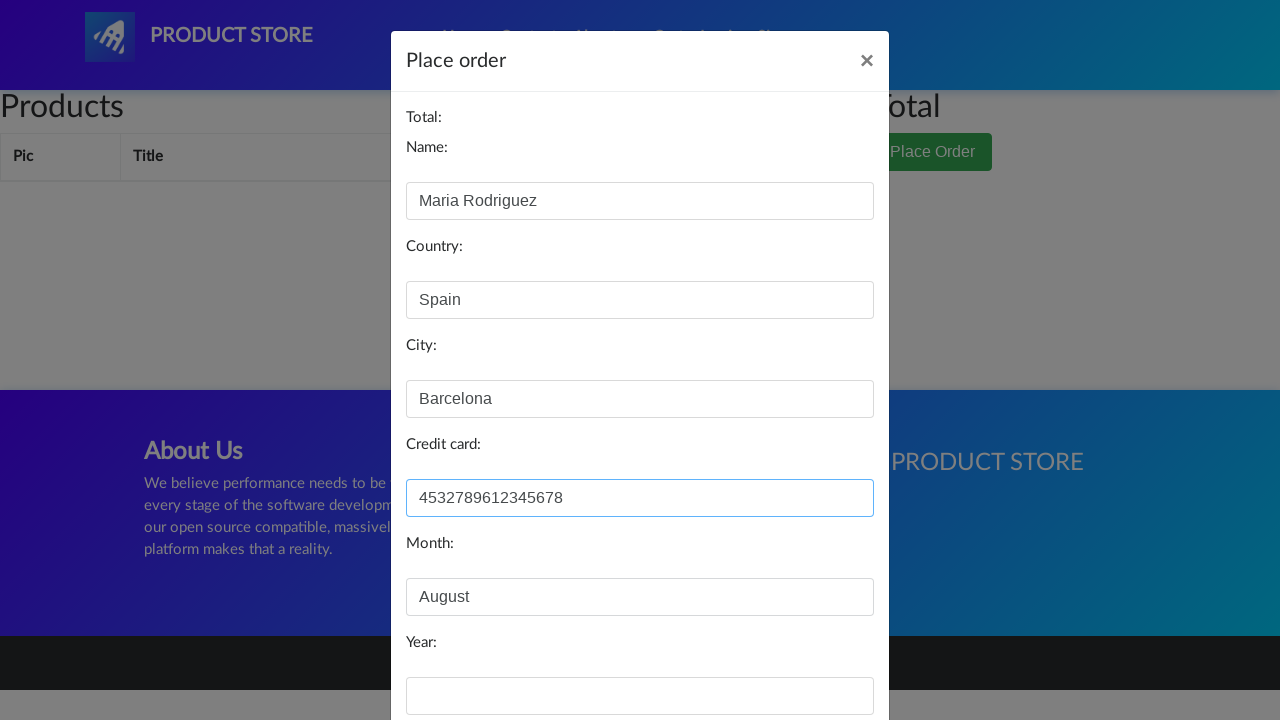

Filled expiration year field with '2026' on #year
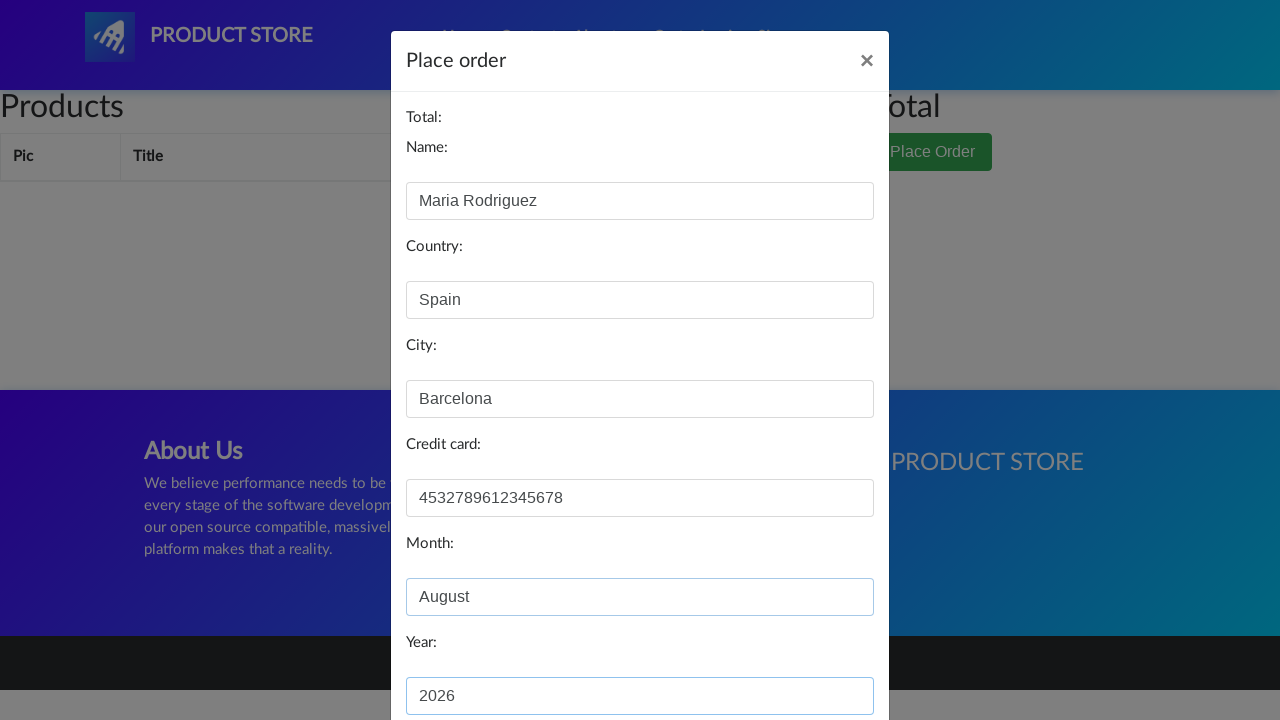

Clicked 'Purchase' button to submit the order at (823, 655) on button[onclick='purchaseOrder()']
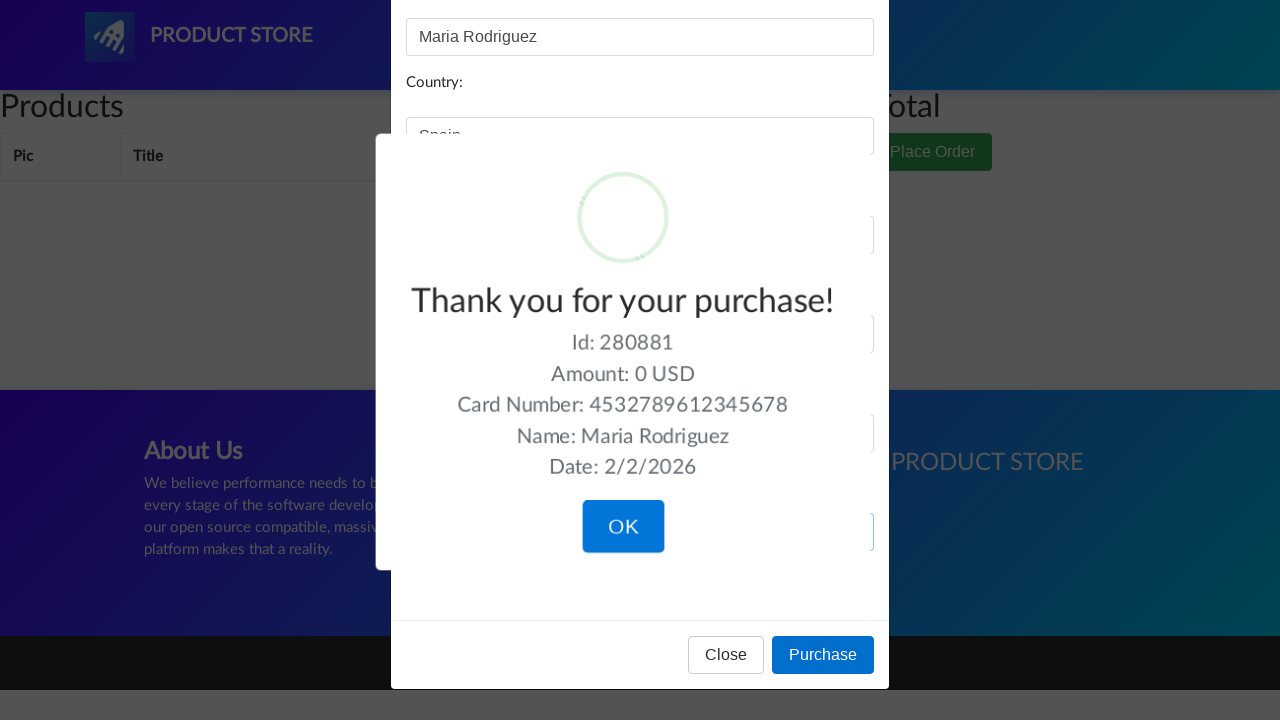

Order confirmation modal appeared
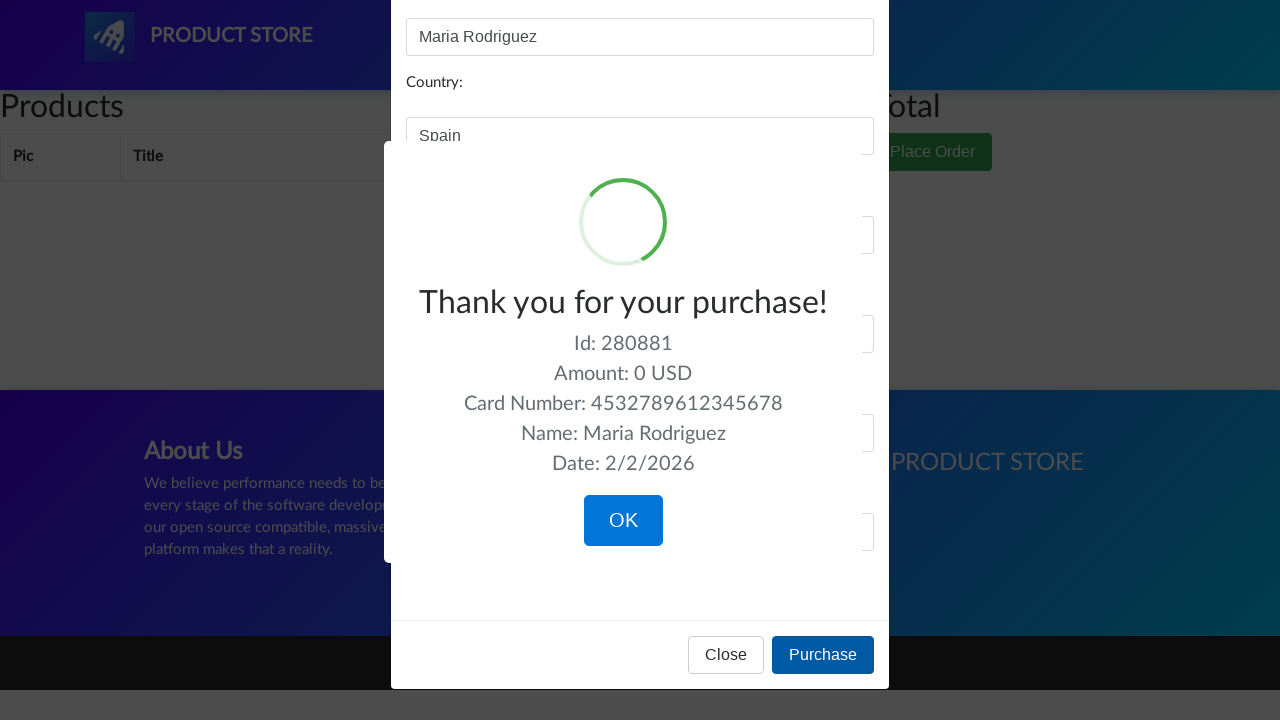

Clicked confirmation button to complete the checkout flow at (623, 521) on button.confirm.btn.btn-lg.btn-primary
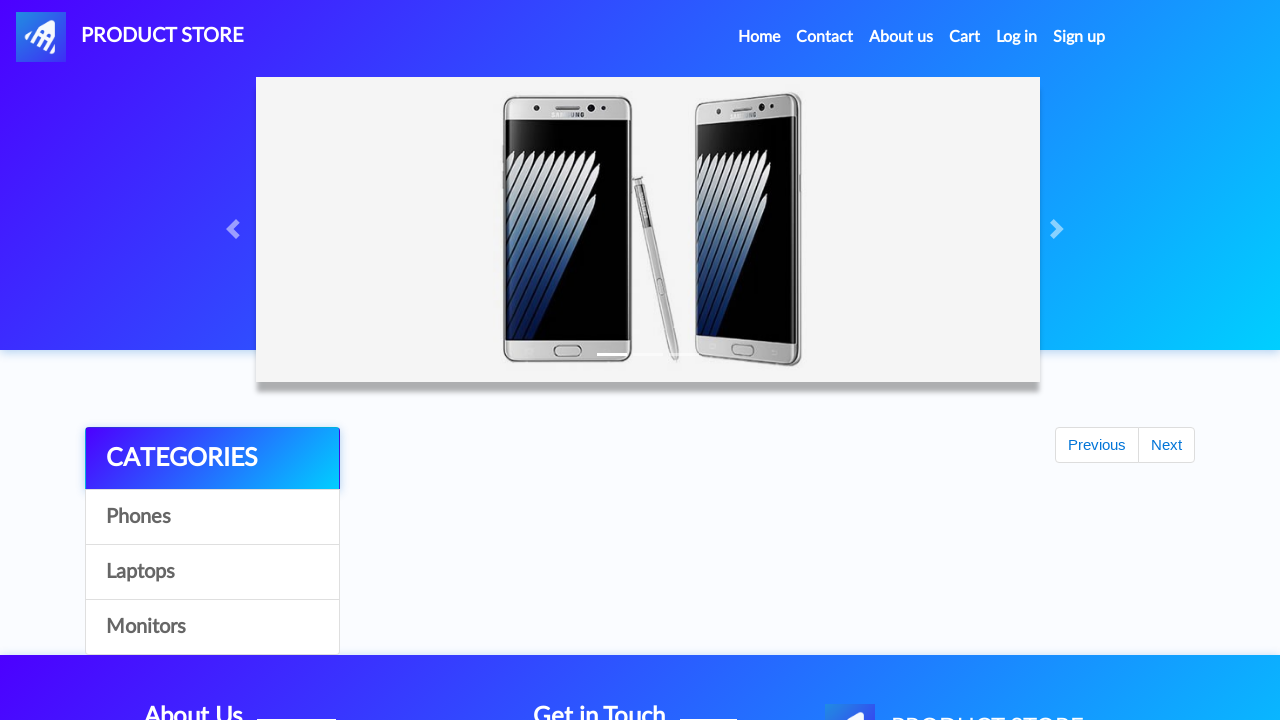

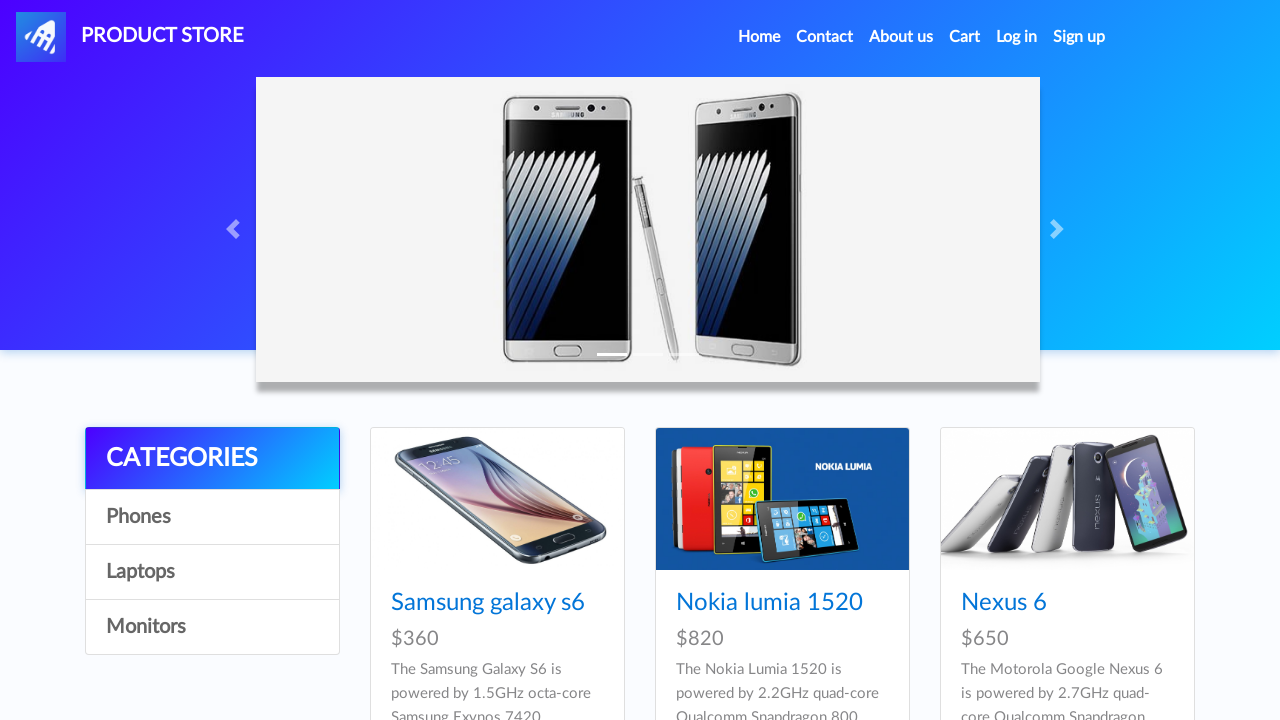